Tests the jQuery UI Checkboxradio widget by navigating to its demo page, switching to the demo iframe, and clicking a checkbox option

Starting URL: https://jqueryui.com/

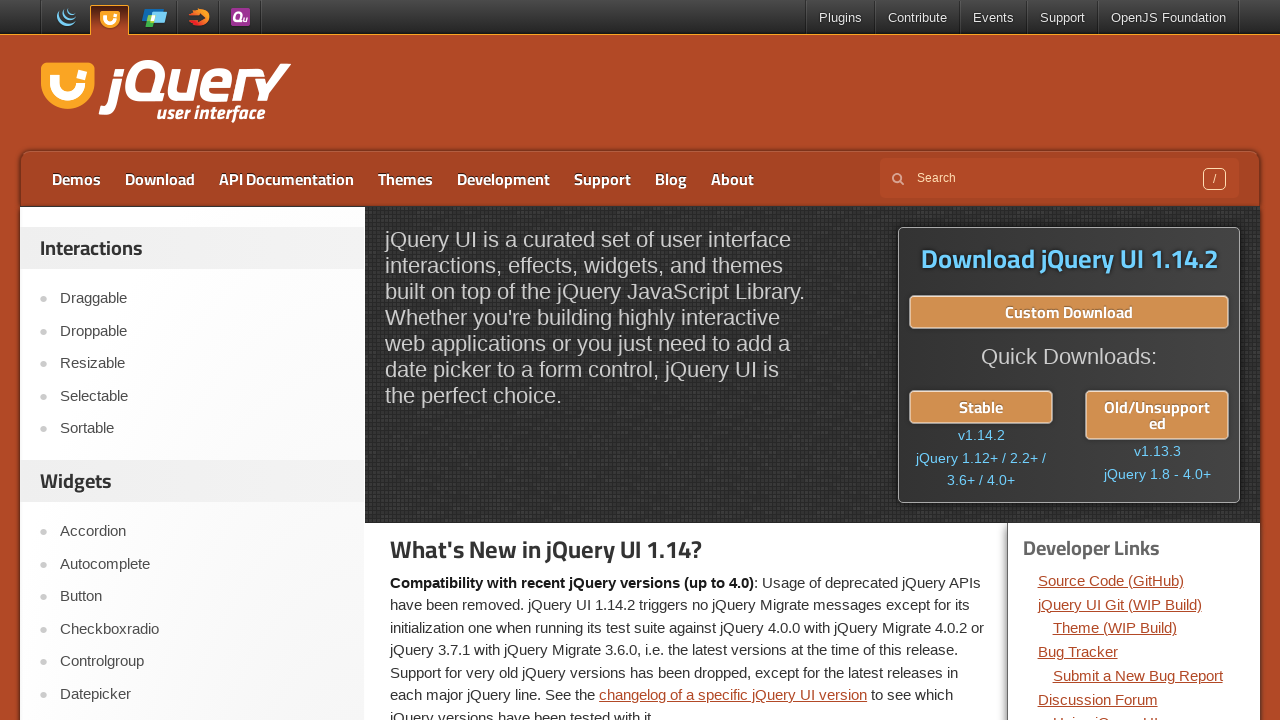

Clicked on Checkboxradio link to navigate to demo page at (202, 629) on text=Checkboxradio
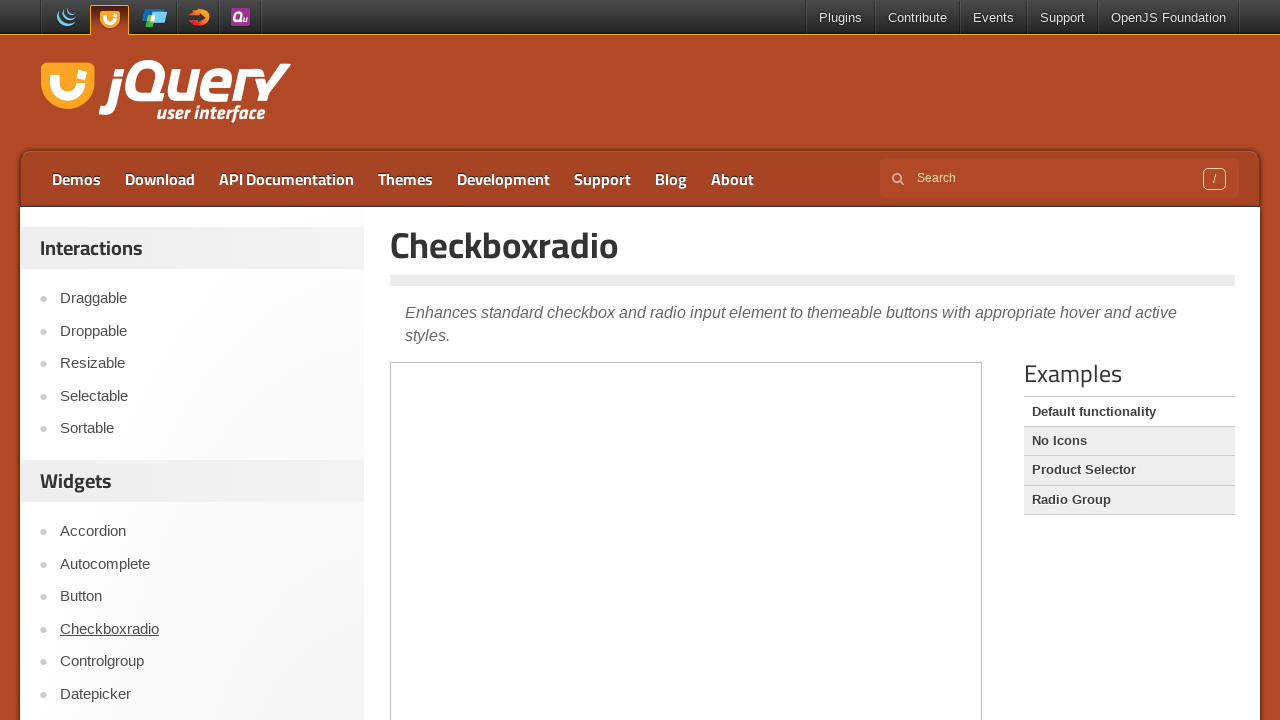

Located and switched to demo iframe
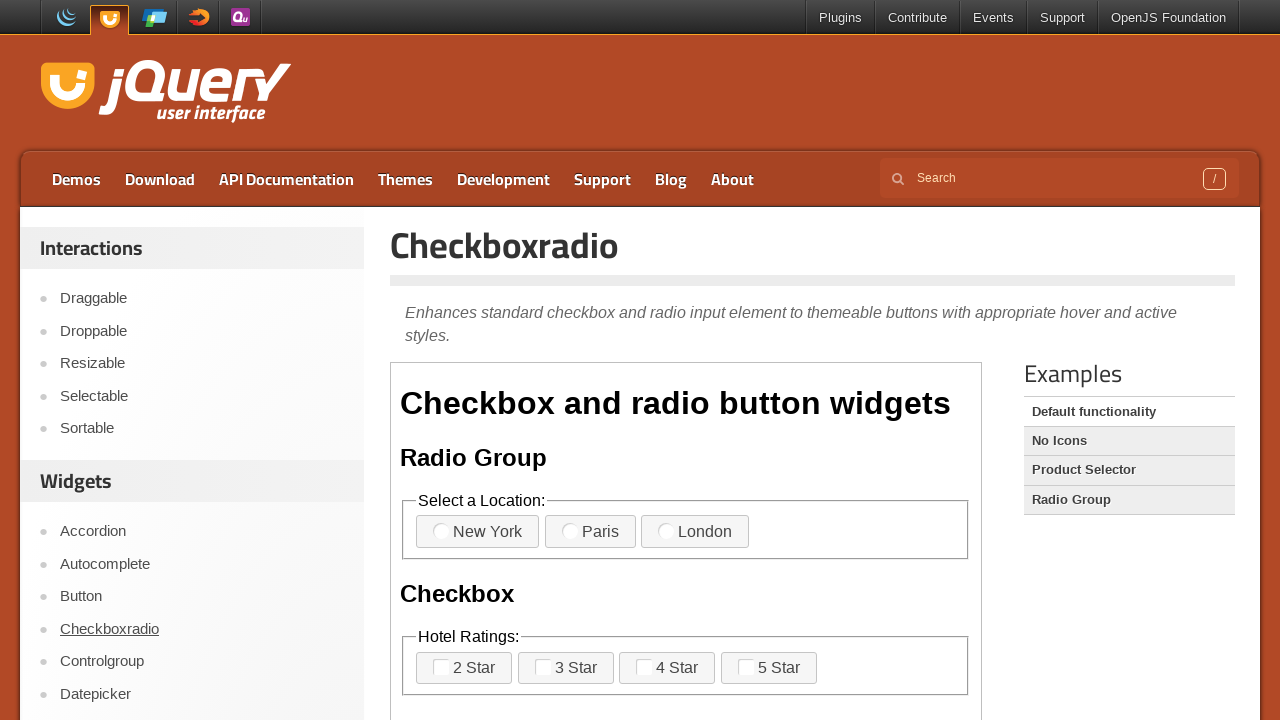

Clicked checkbox-2 option within the demo iframe at (566, 668) on iframe.demo-frame >> internal:control=enter-frame >> label[for='checkbox-2']
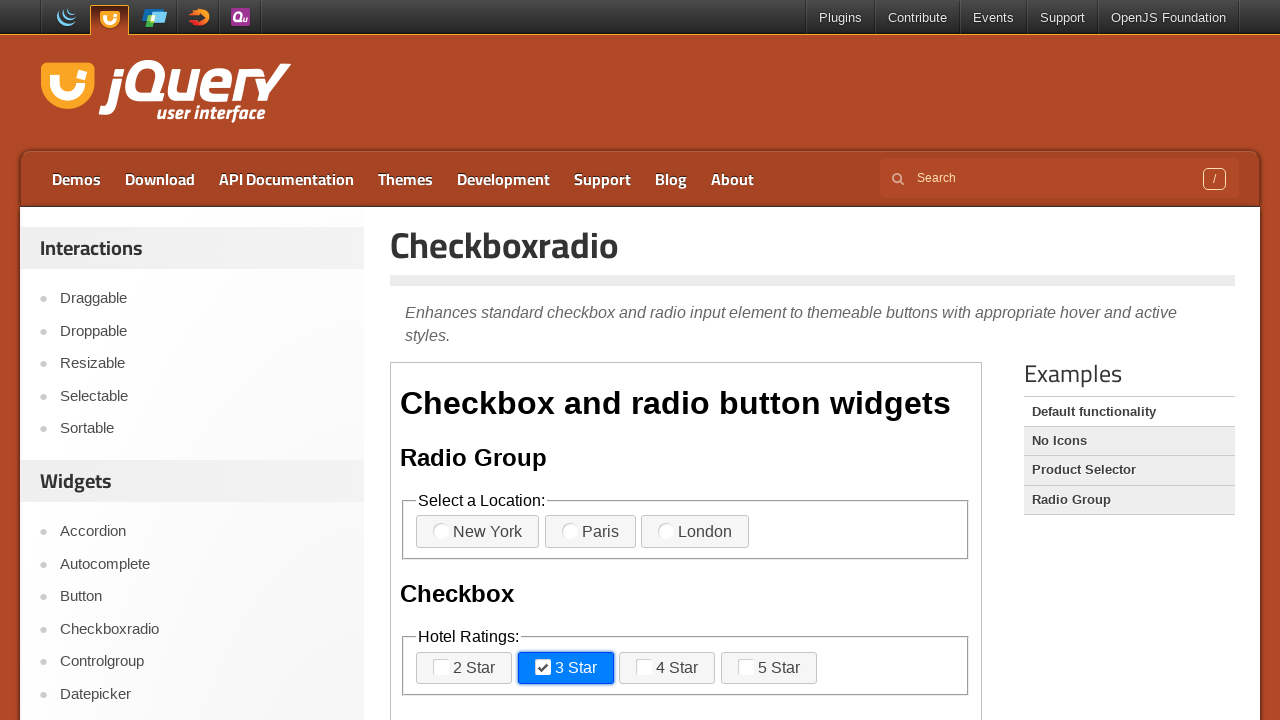

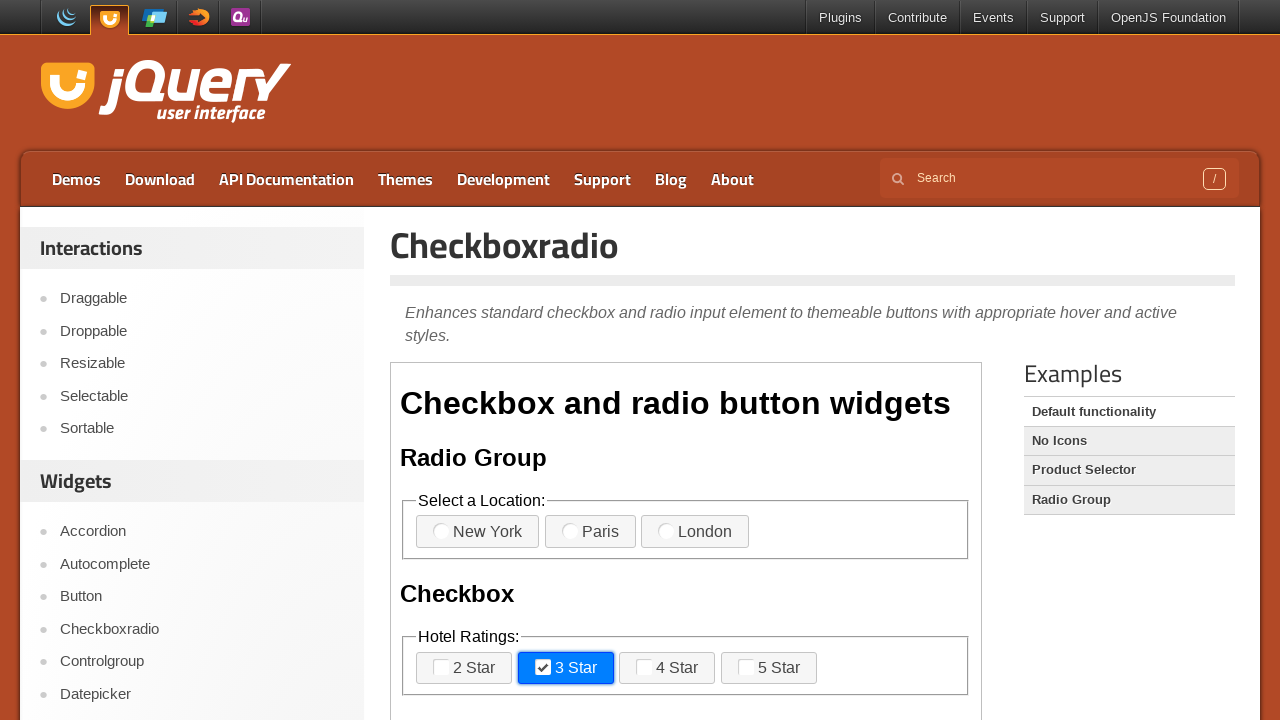